Opens the Buttons section from the elements menu.

Starting URL: https://demoqa.com/elements

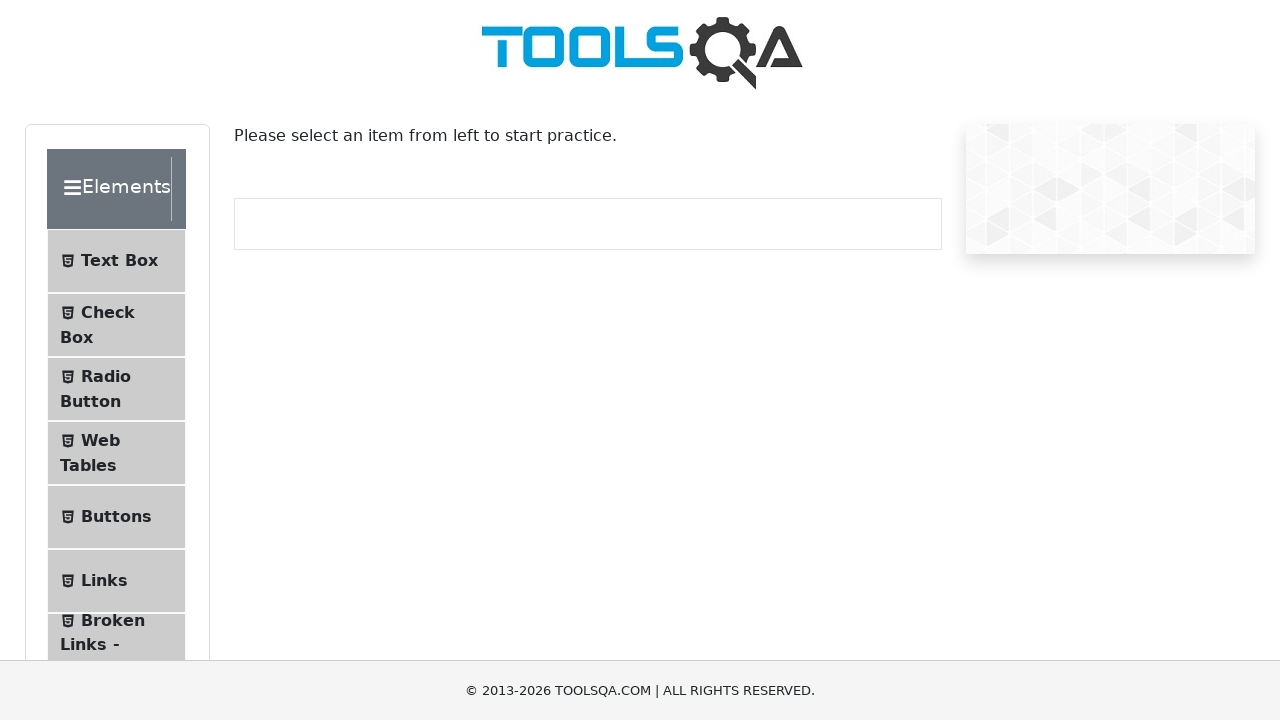

Clicked on Buttons menu item to open the Buttons section at (116, 517) on text=Buttons
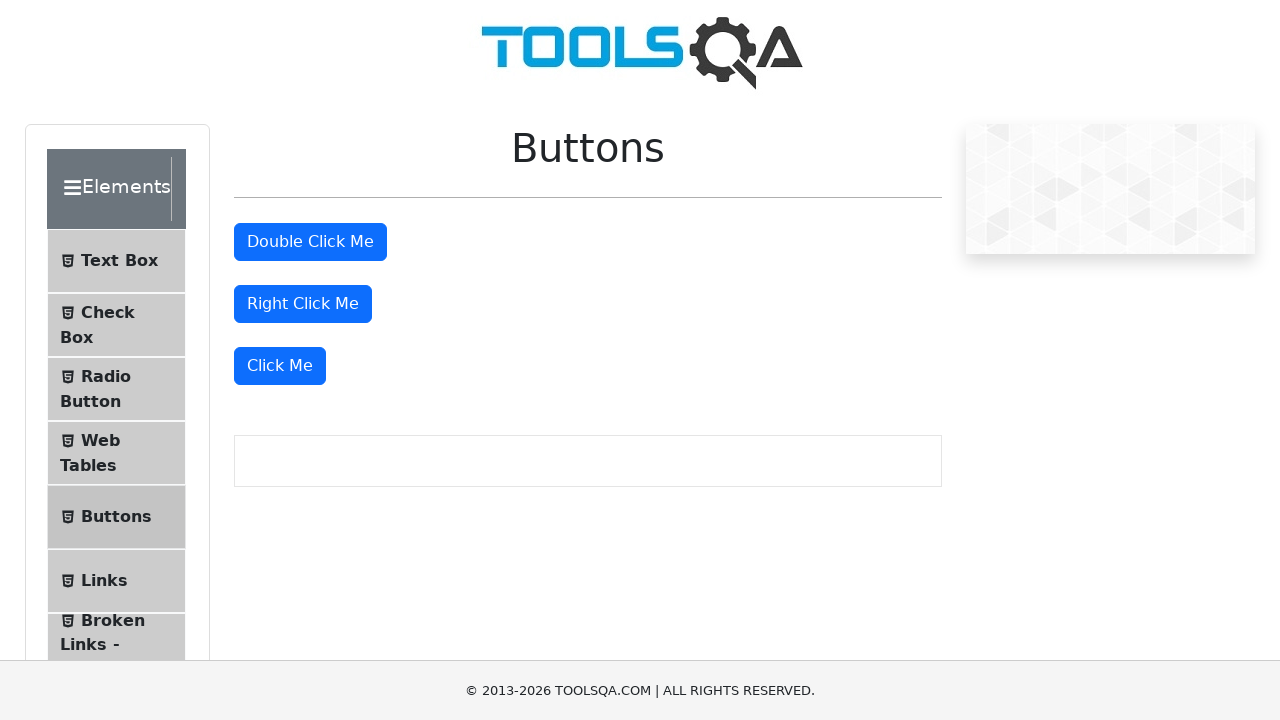

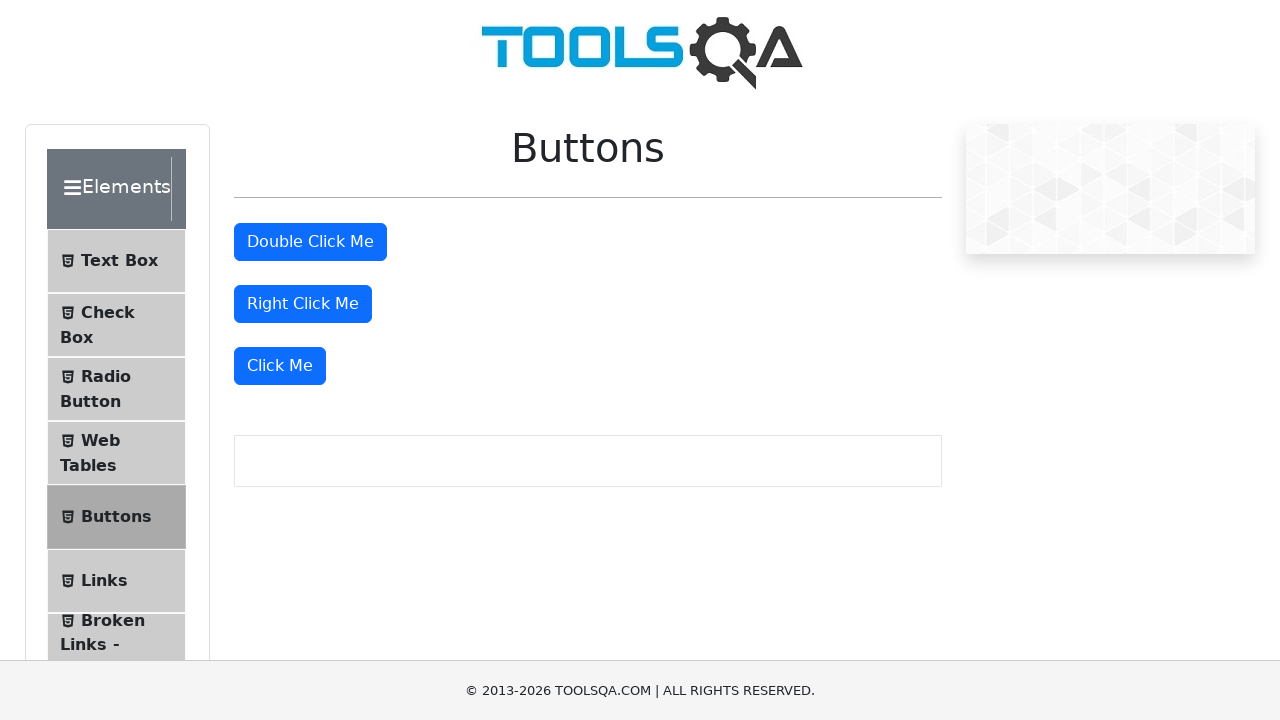